Tests dropdown selection using visible text method to select Option 1 from the dropdown

Starting URL: https://the-internet.herokuapp.com/dropdown

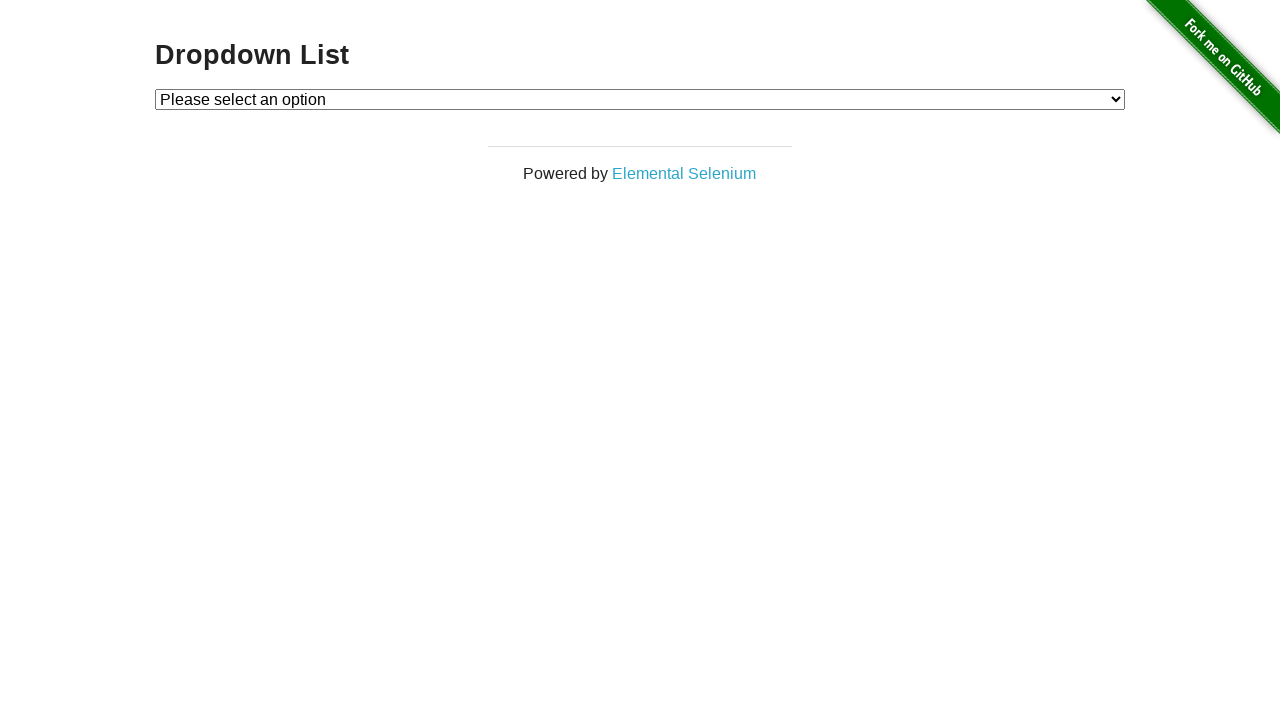

Navigated to dropdown page
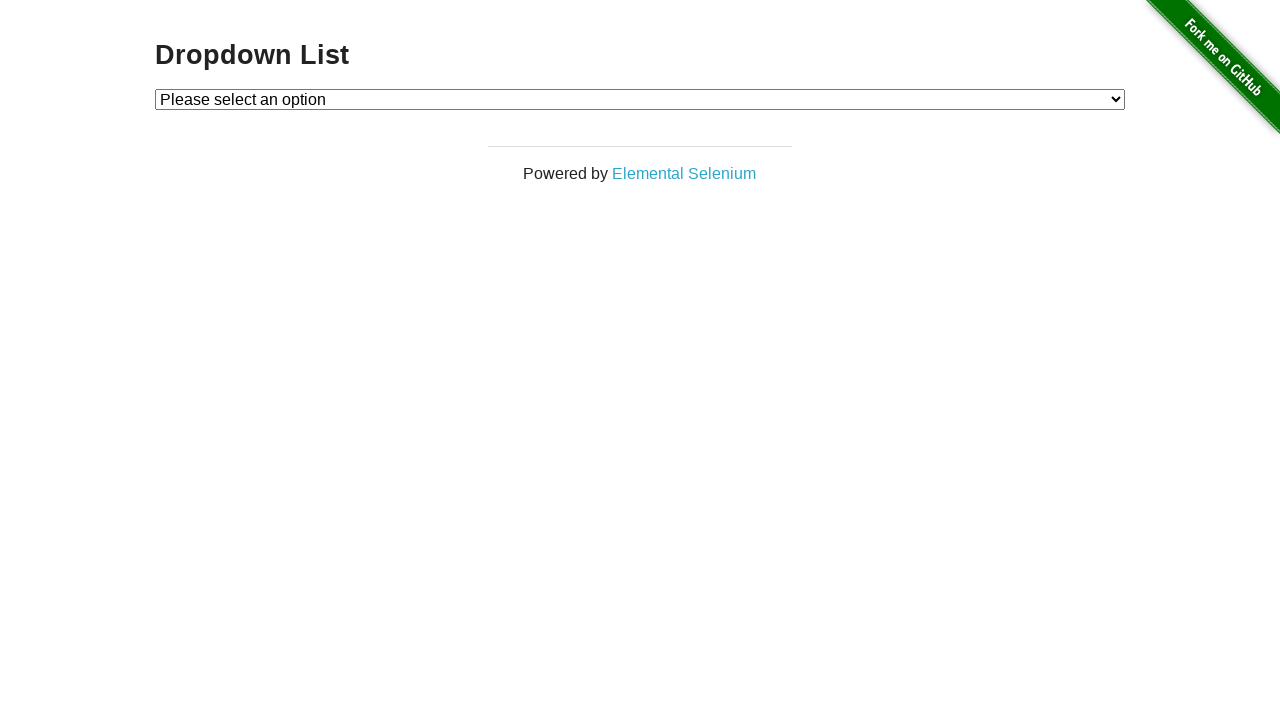

Selected 'Option 1' from dropdown using visible text on #dropdown
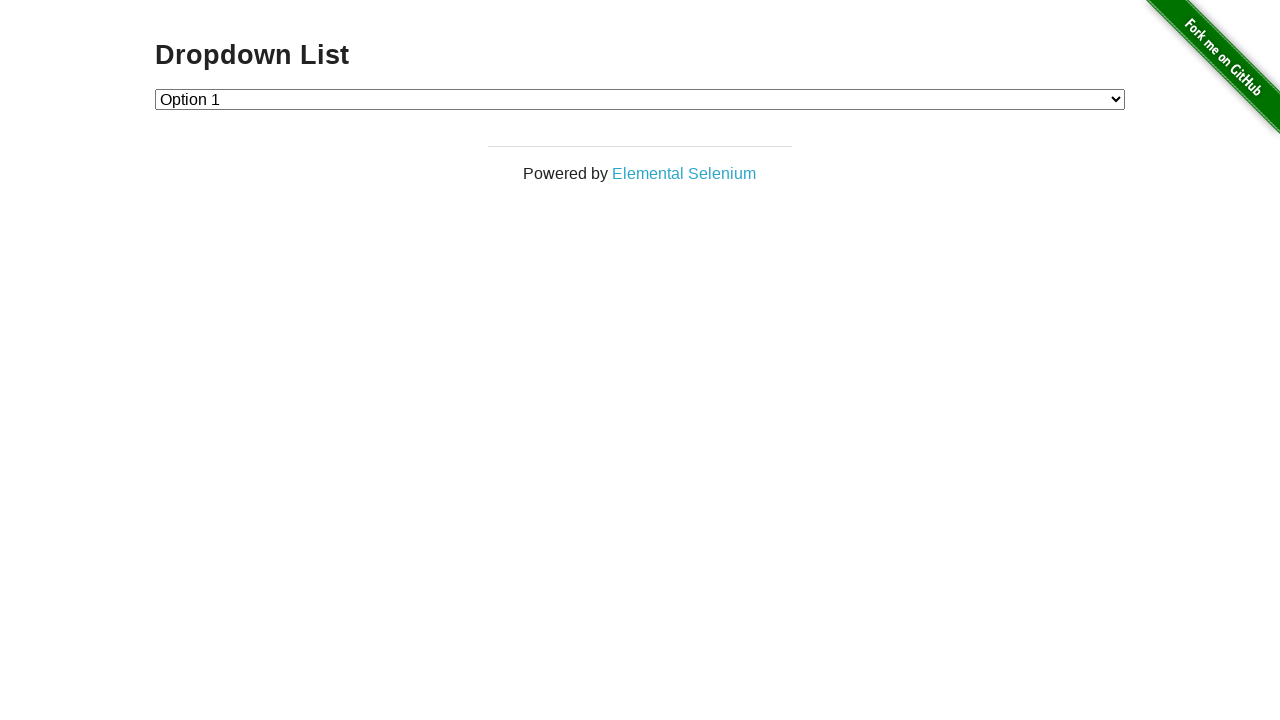

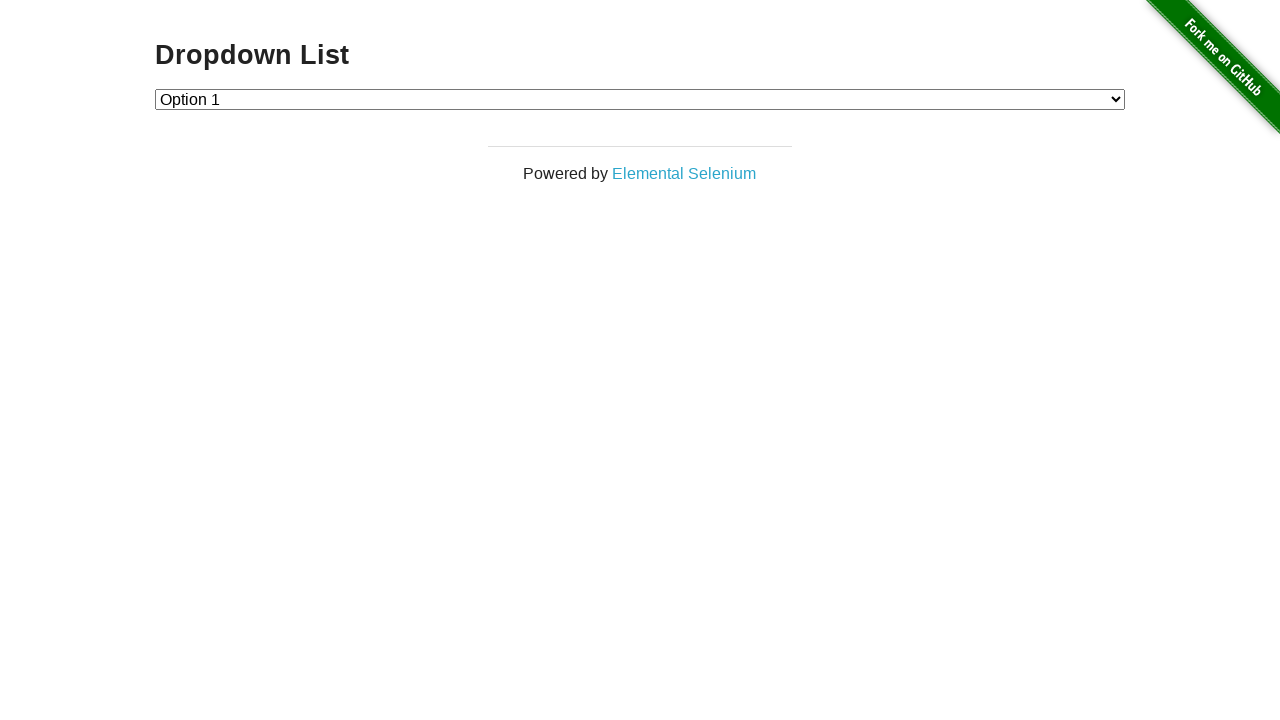